Tests lightbox functionality by clicking on an image to open the lightbox and then closing it

Starting URL: https://omayo.blogspot.com/p/lightbox.html

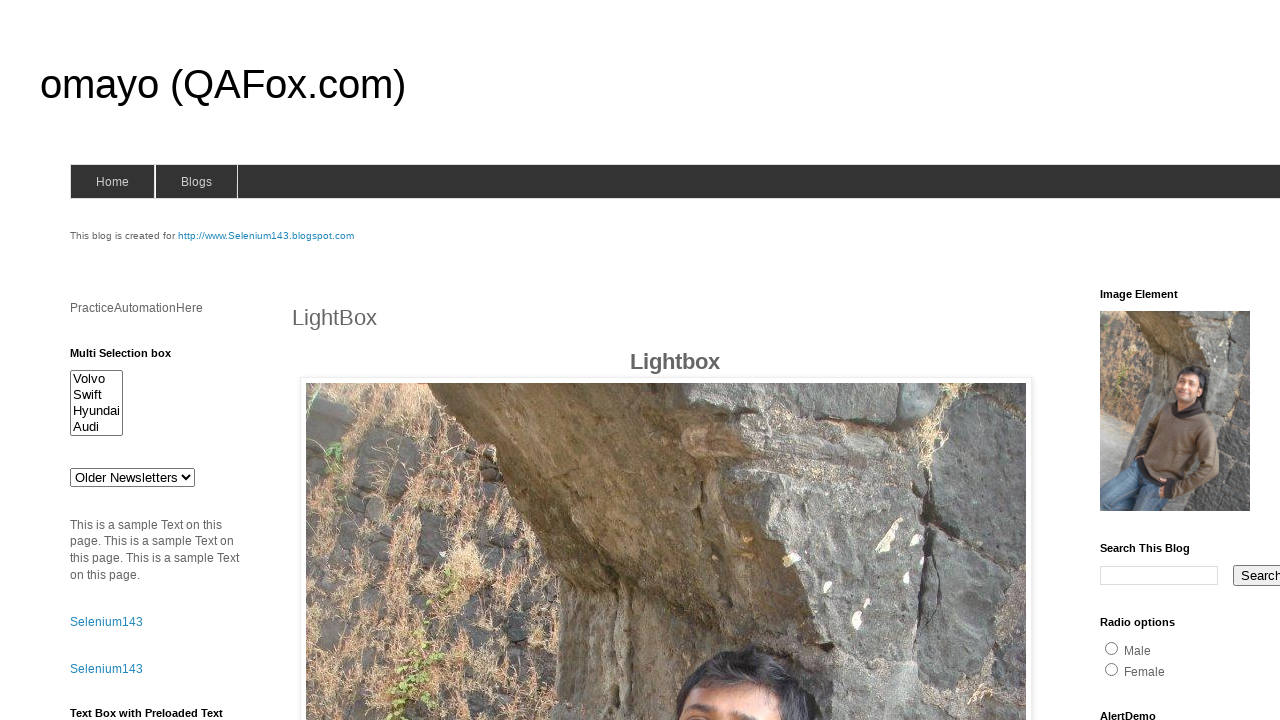

Clicked on image to open lightbox at (666, 360) on img#lightbox1
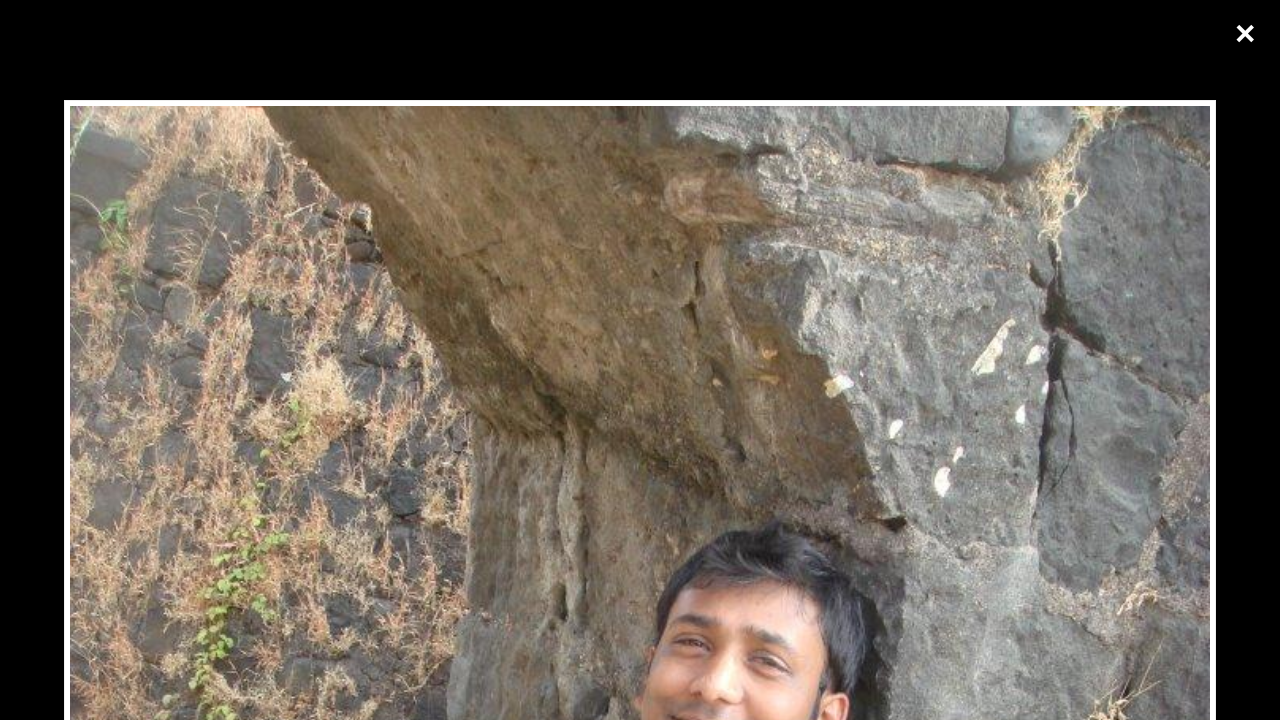

Lightbox opened and close button became visible
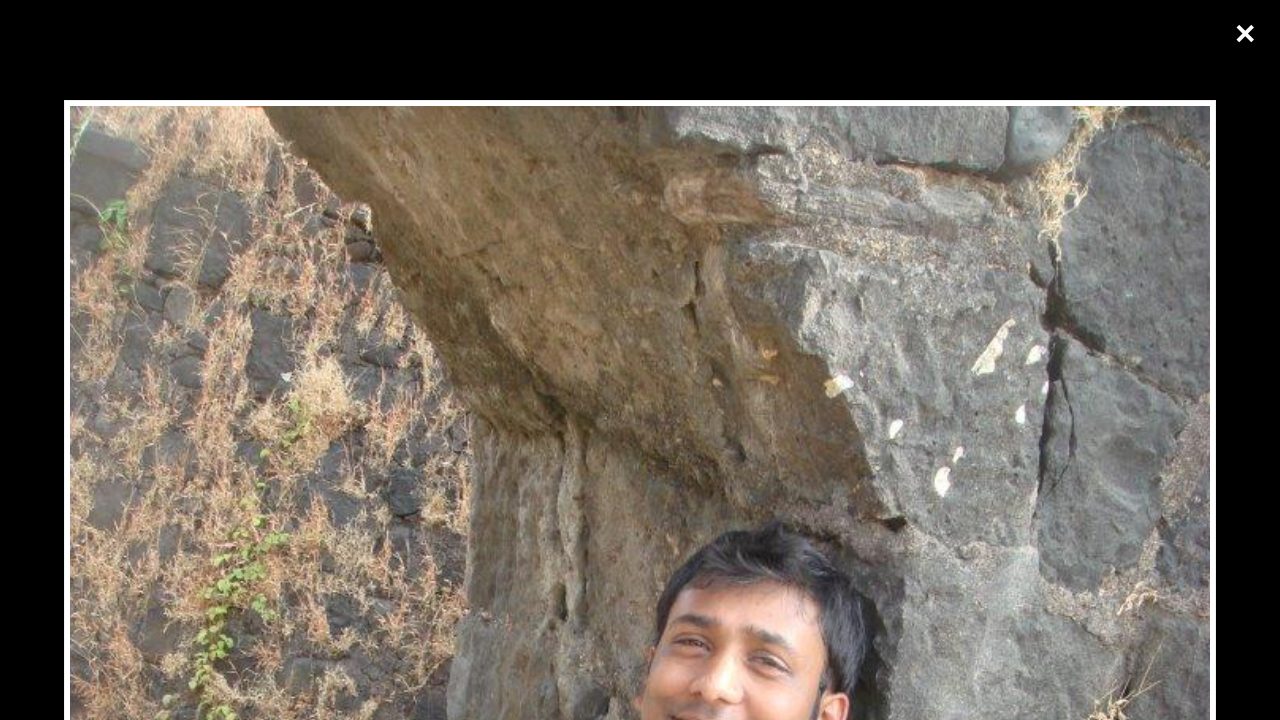

Clicked close button to close lightbox at (1245, 34) on span.close.cursor
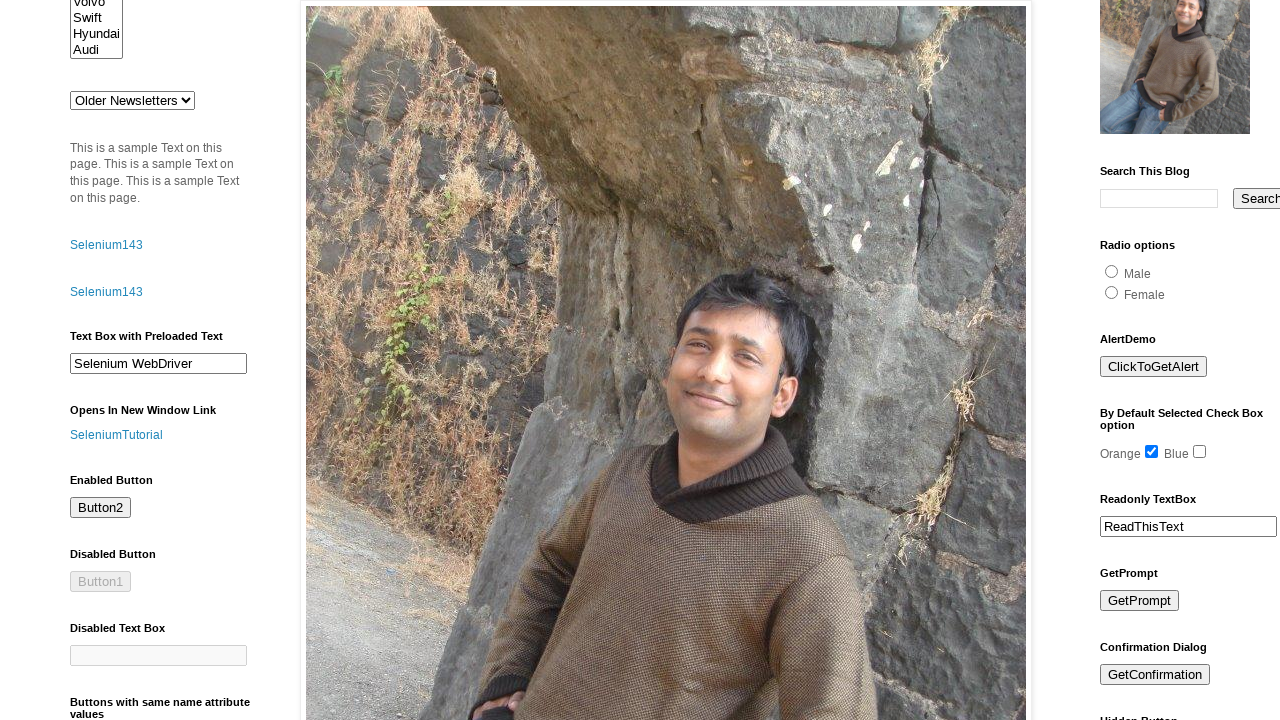

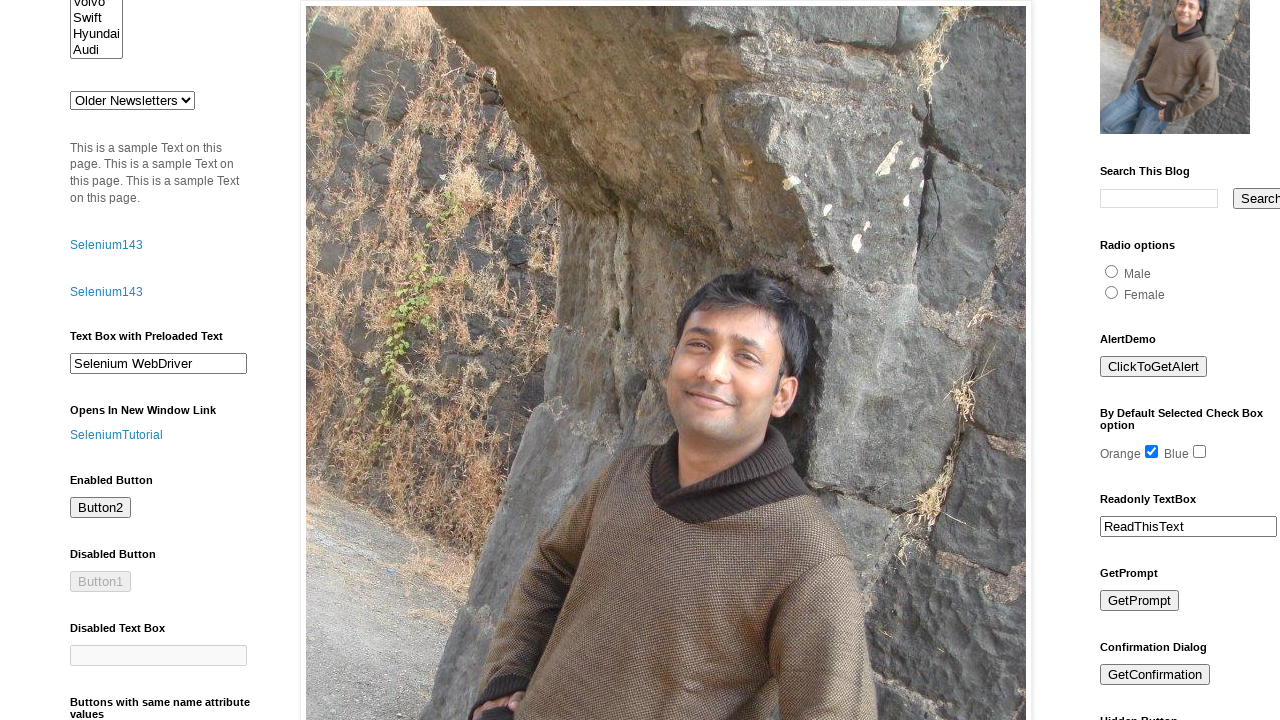